Navigates to Selenium HQ website, finds all header menu links, and clicks on the Documentation link

Starting URL: http://seleniumhq.org/

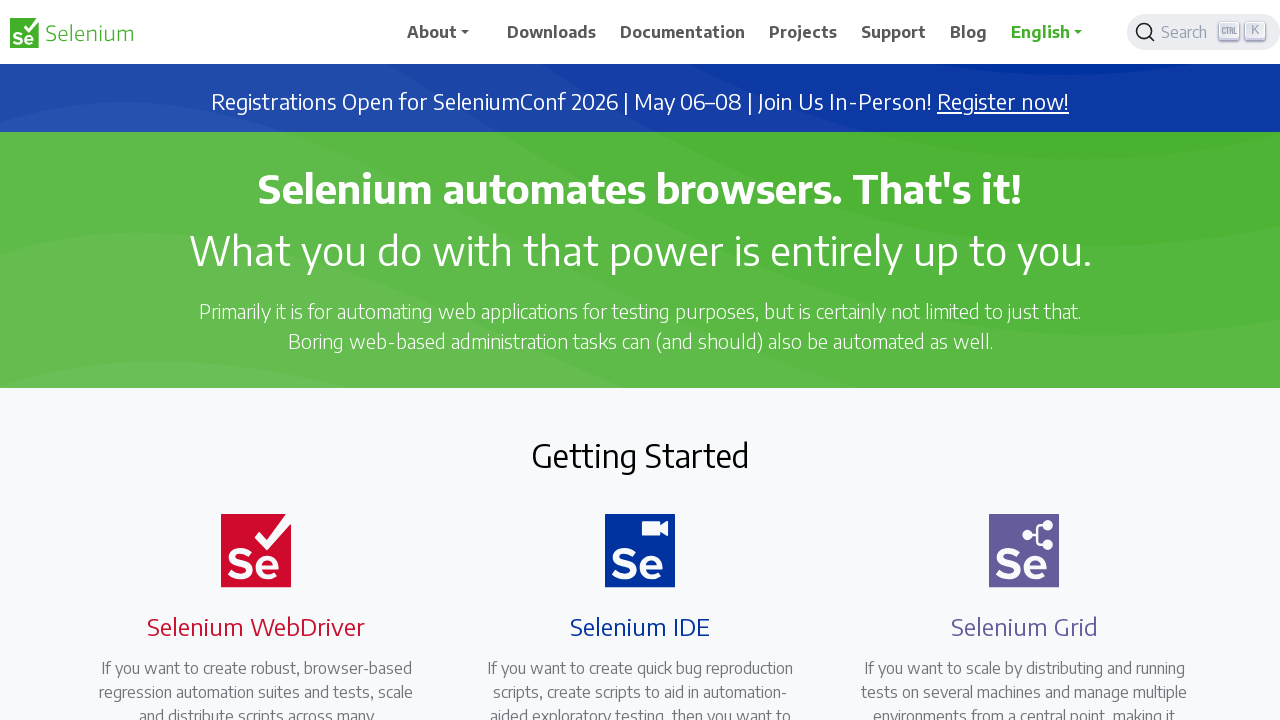

Navigated to Selenium HQ website
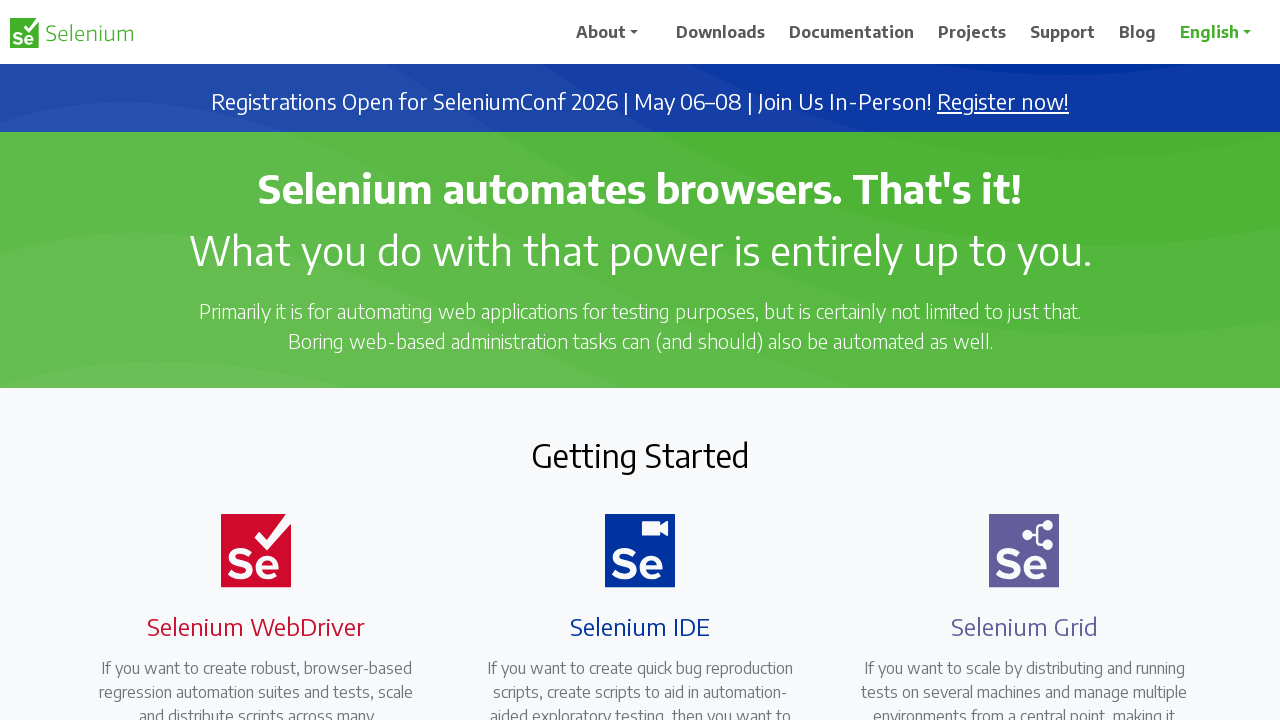

Found all header menu links
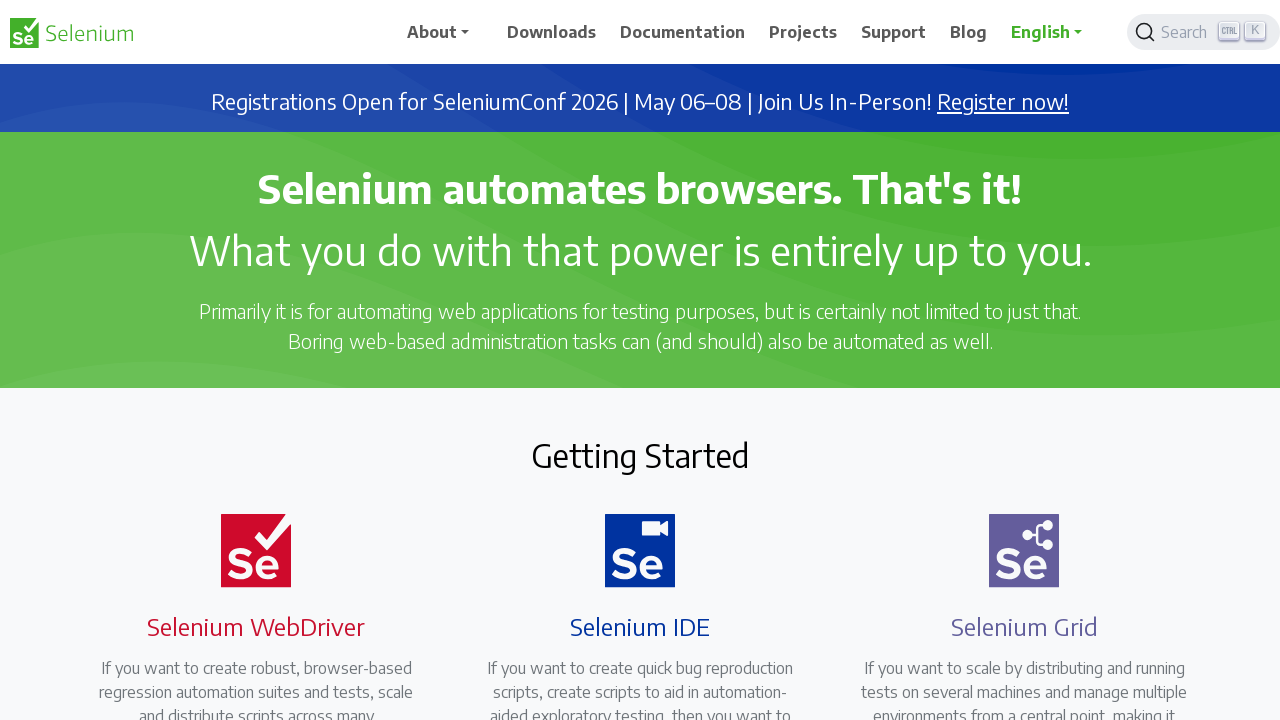

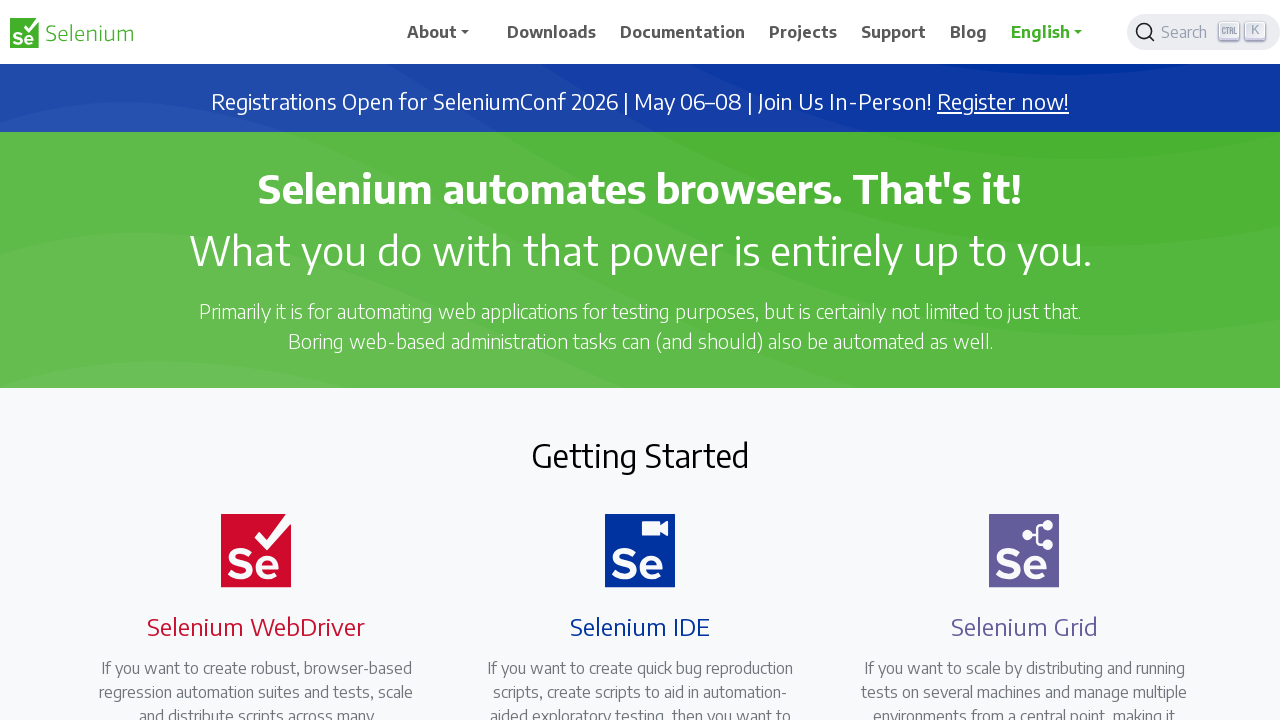